Tests navigation functionality by clicking on simple and dynamic links on the demo page

Starting URL: https://demoqa.com/links

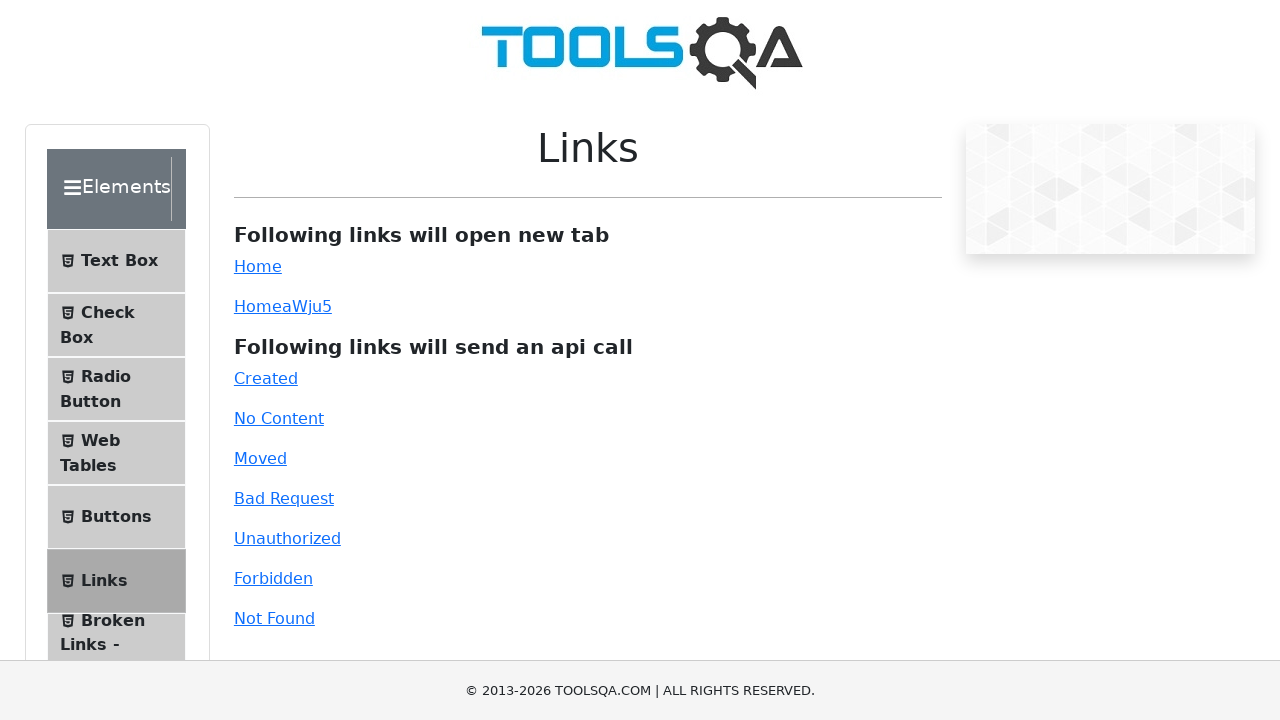

Clicked the simple link at (258, 266) on xpath=//a[@id='simpleLink']
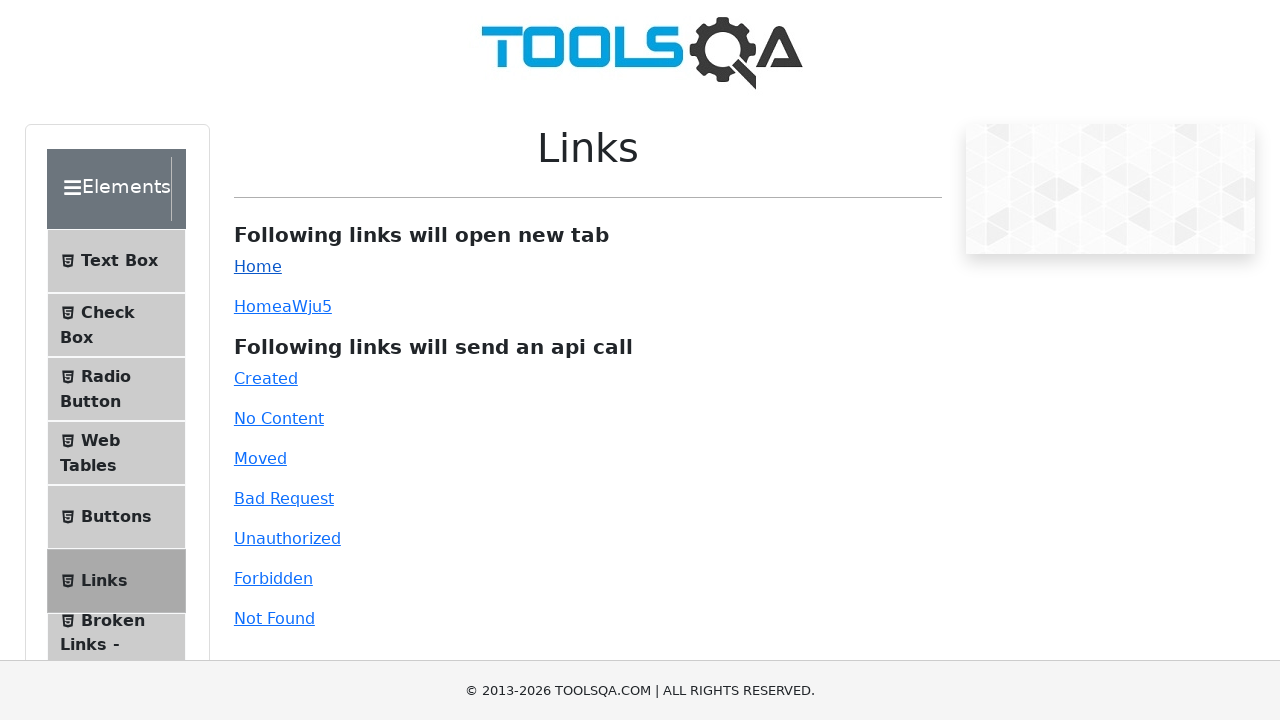

Clicked simple link to open new tab at (258, 266) on xpath=//a[@id='simpleLink']
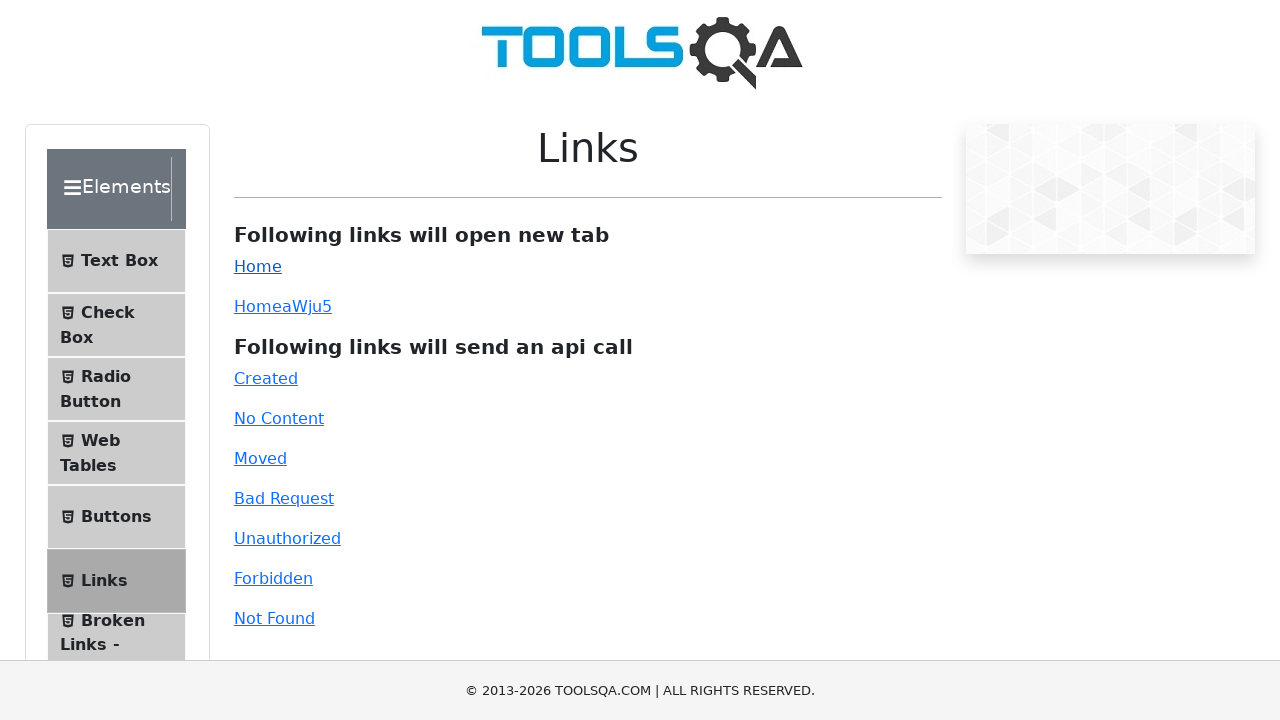

New tab opened from simple link
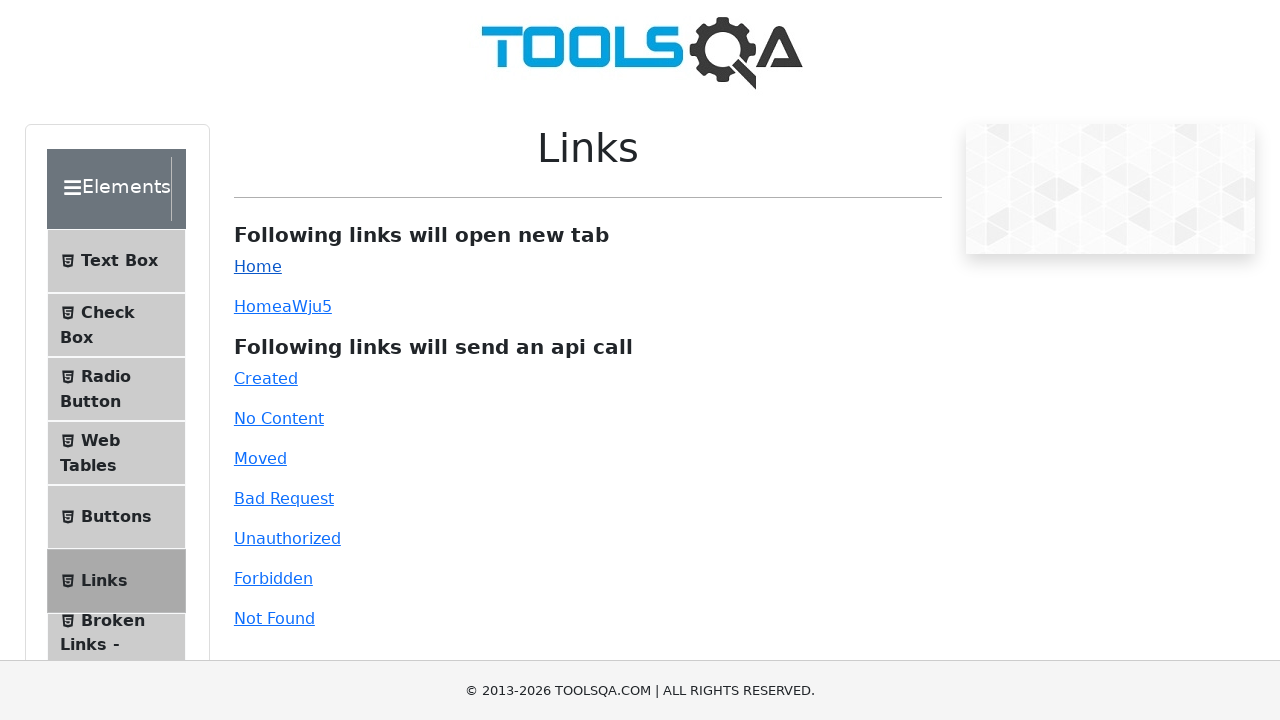

Closed the new tab from simple link
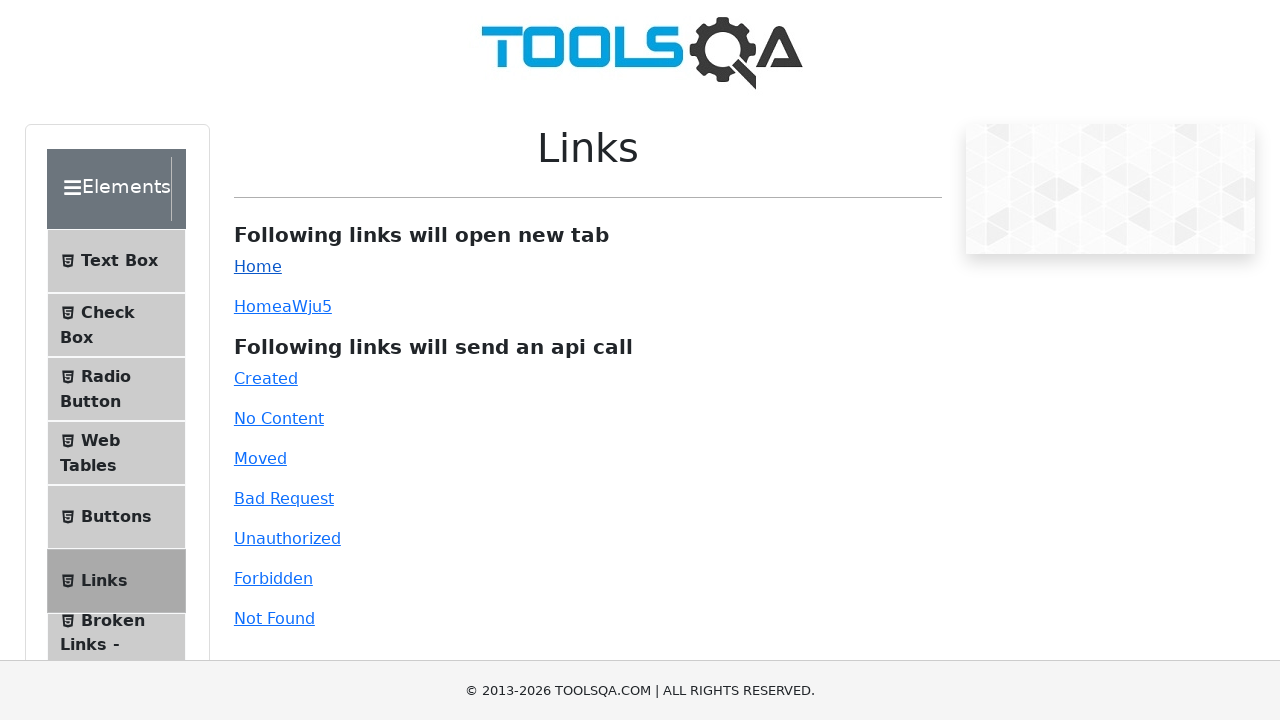

Clicked the dynamic link at (258, 306) on xpath=//a[@id='dynamicLink']
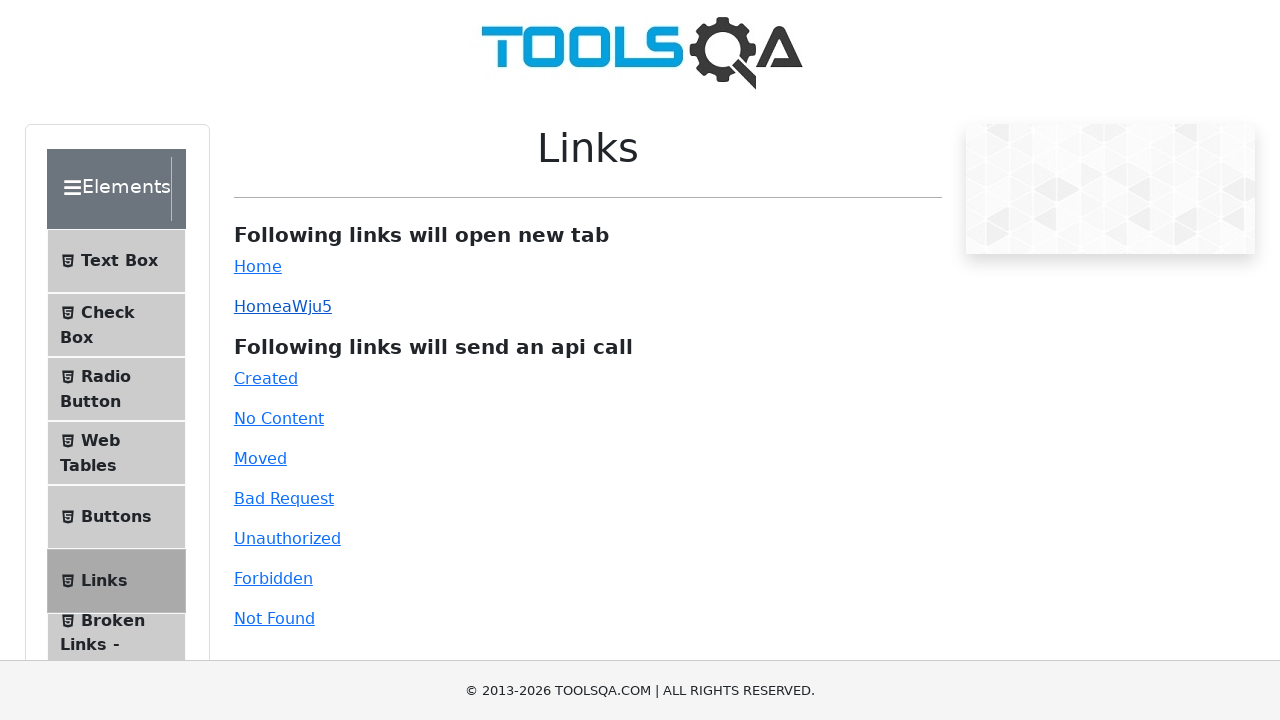

Clicked dynamic link to open new tab at (258, 306) on xpath=//a[@id='dynamicLink']
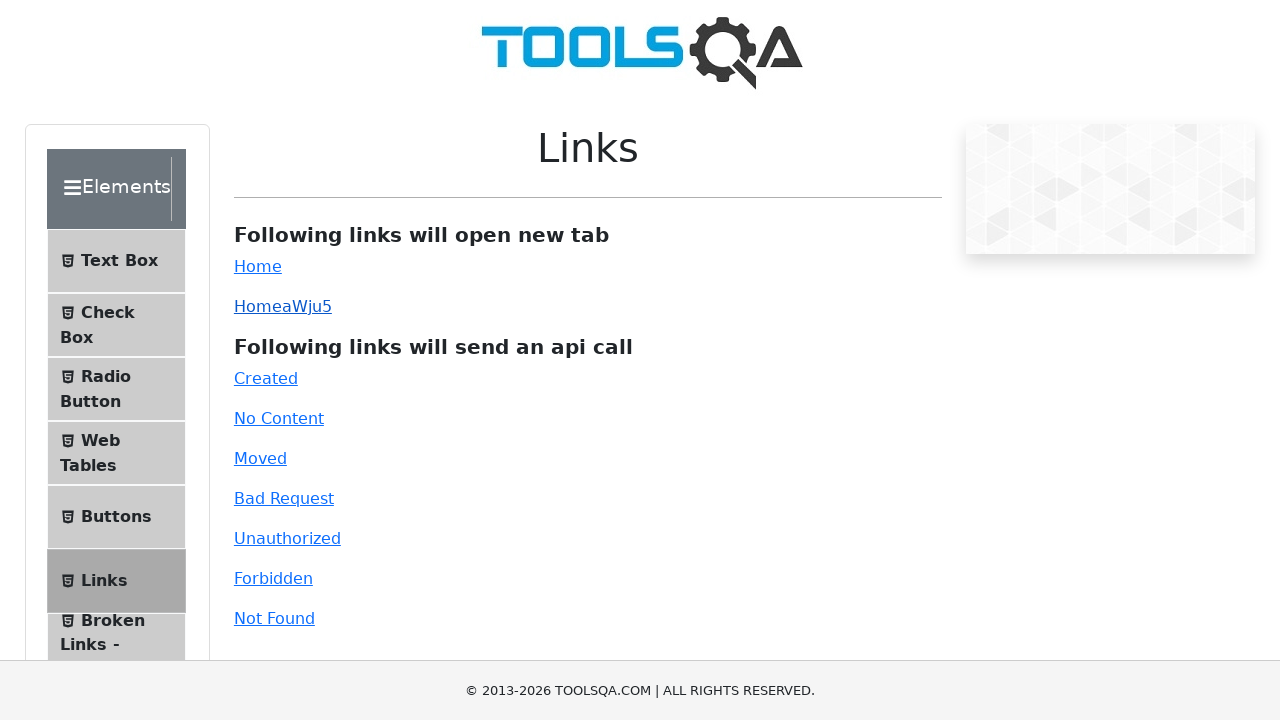

New tab opened from dynamic link
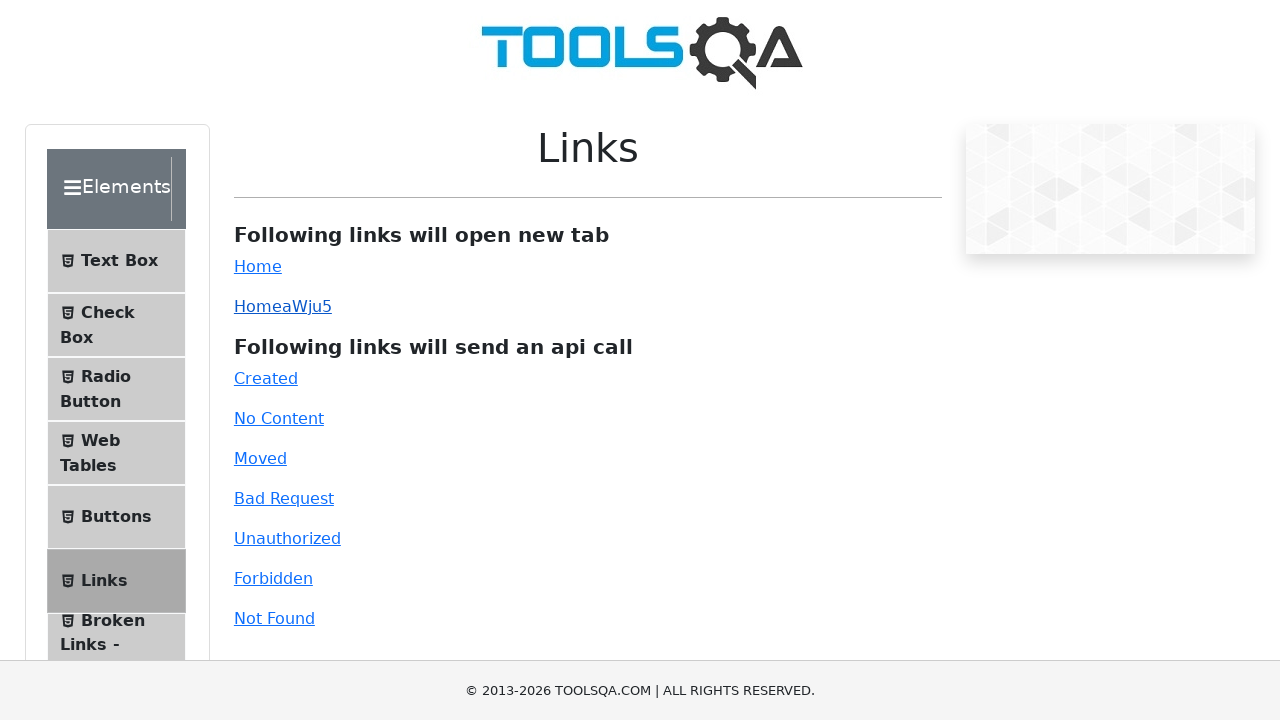

Closed the new tab from dynamic link
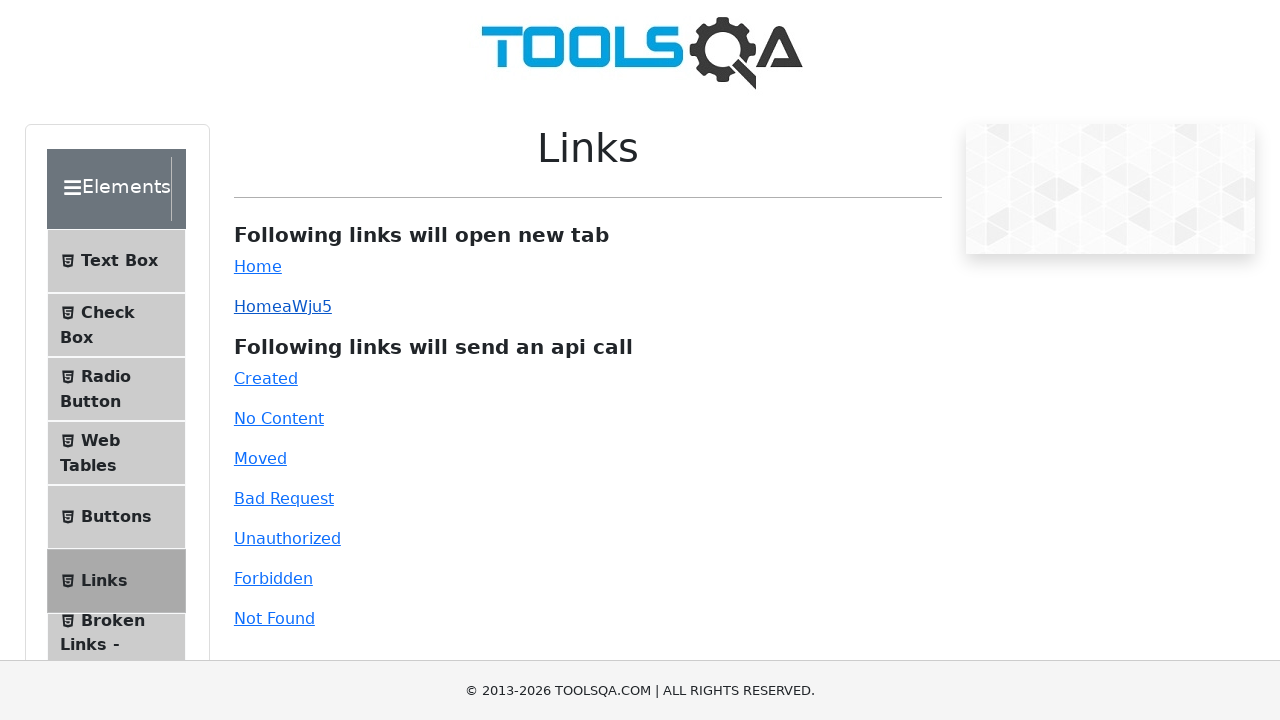

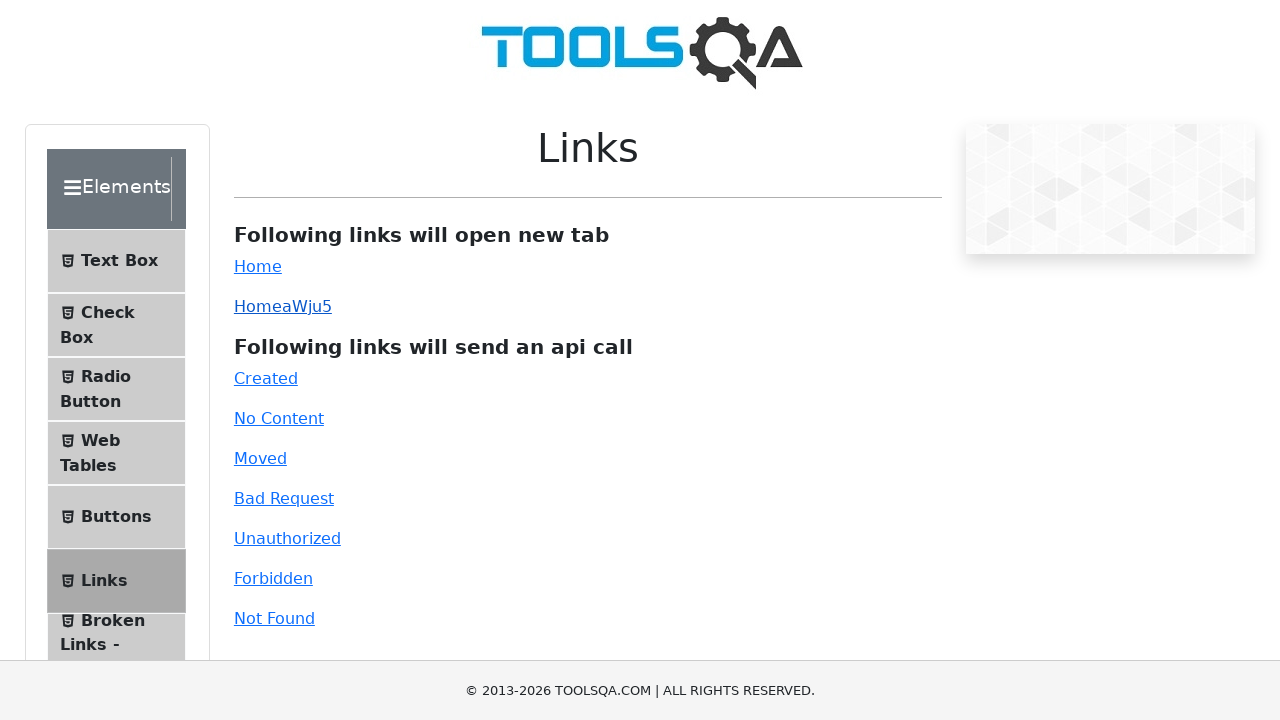